Tests dynamic loading by clicking a start button and verifying that "Hello World!" text appears after the loading completes

Starting URL: https://automationfc.github.io/dynamic-loading/

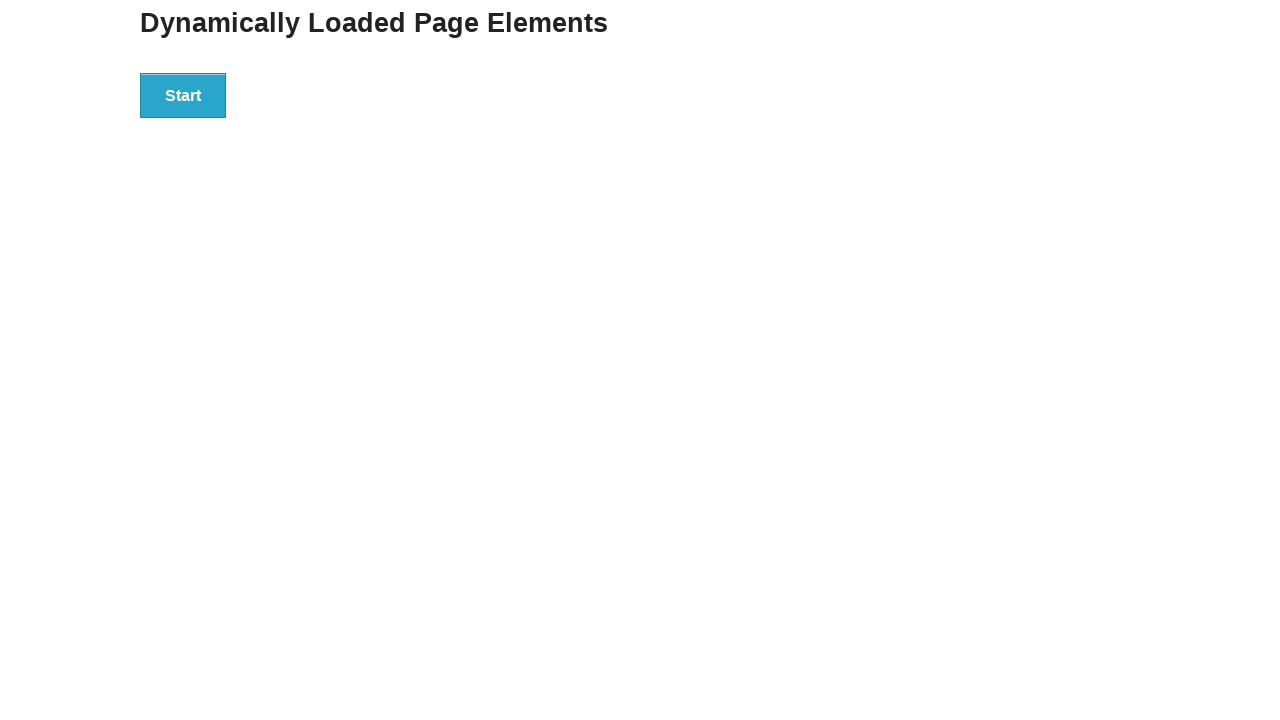

Clicked the start button to trigger dynamic loading at (183, 95) on div#start > button
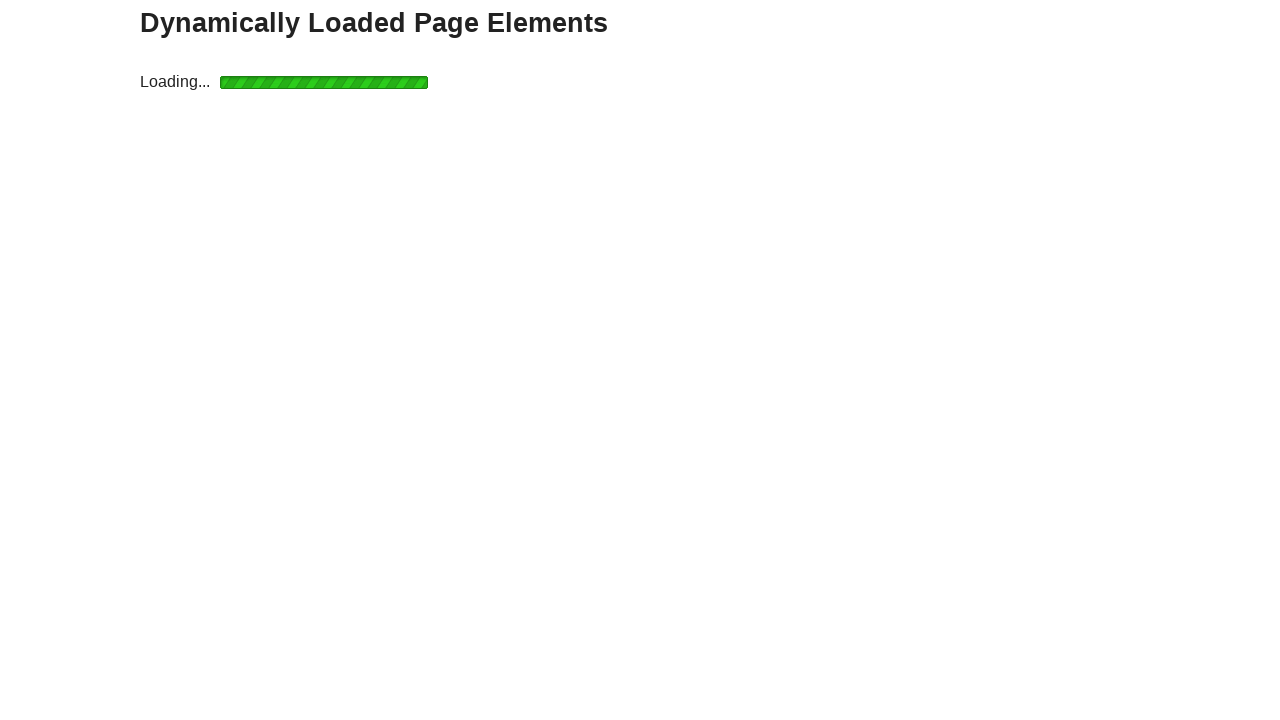

Waited for the finish section with welcome text to load
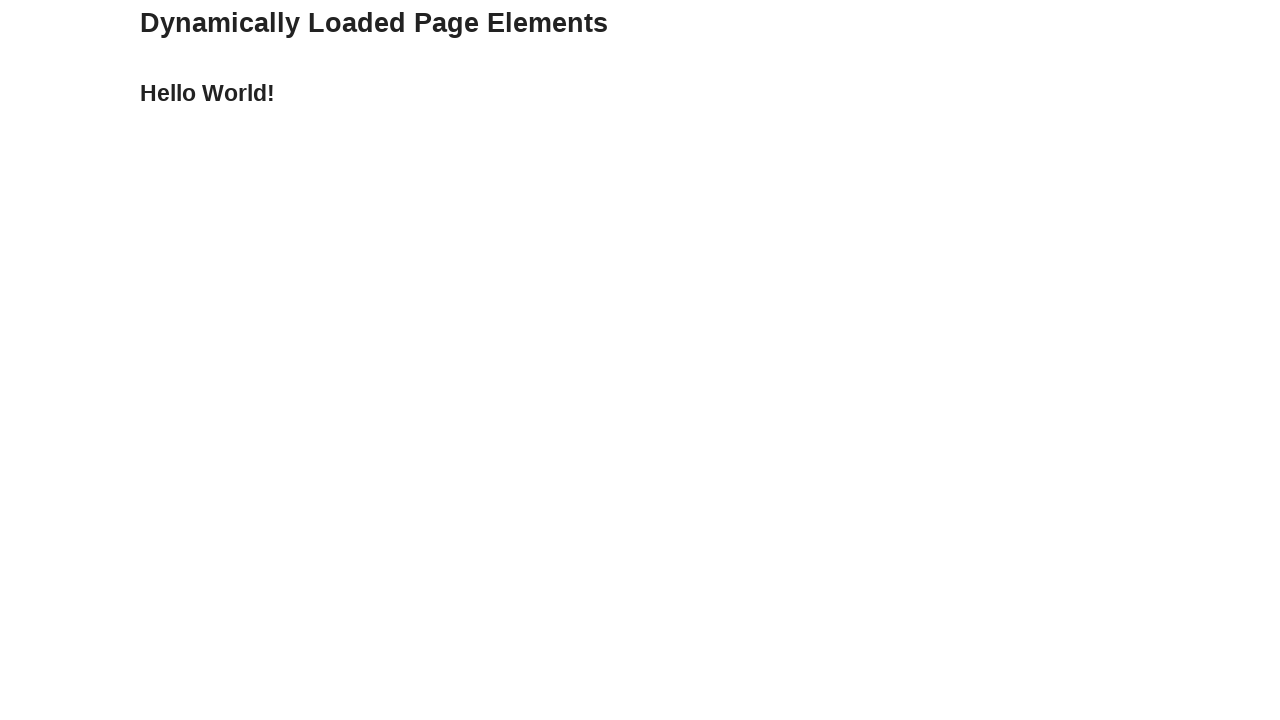

Located the welcome text element
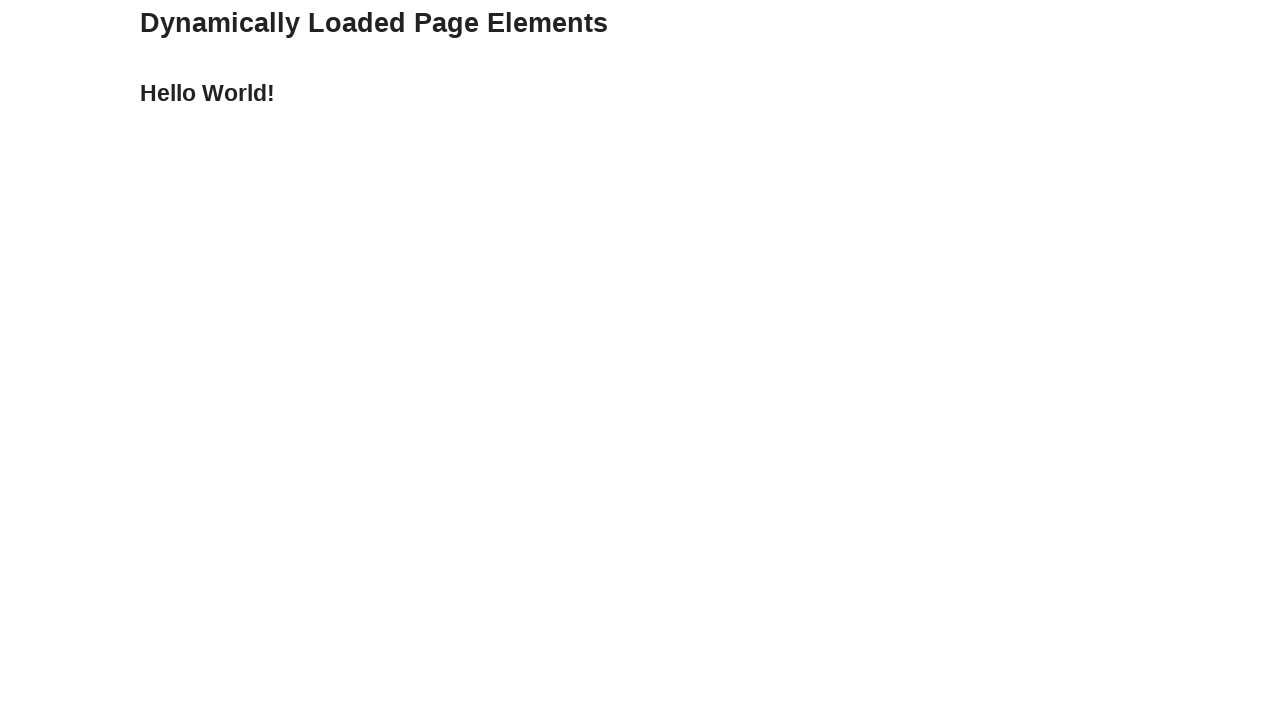

Verified that 'Hello World!' text appears after loading completes
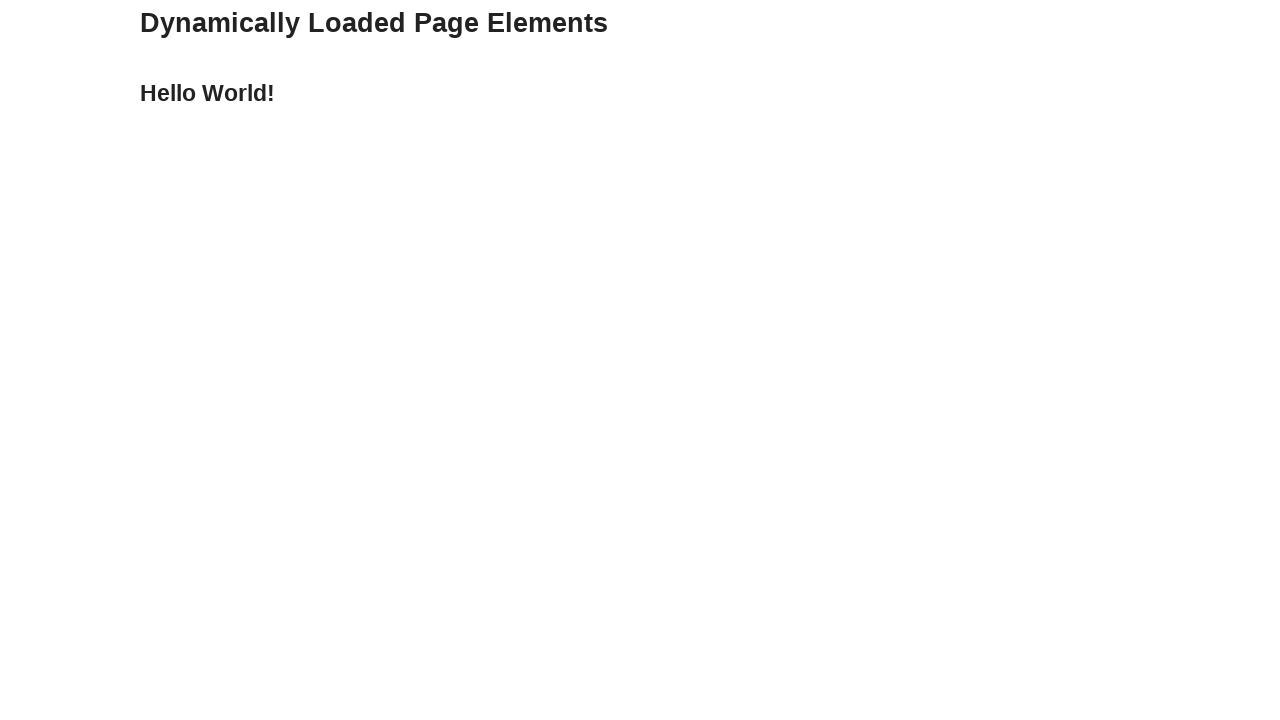

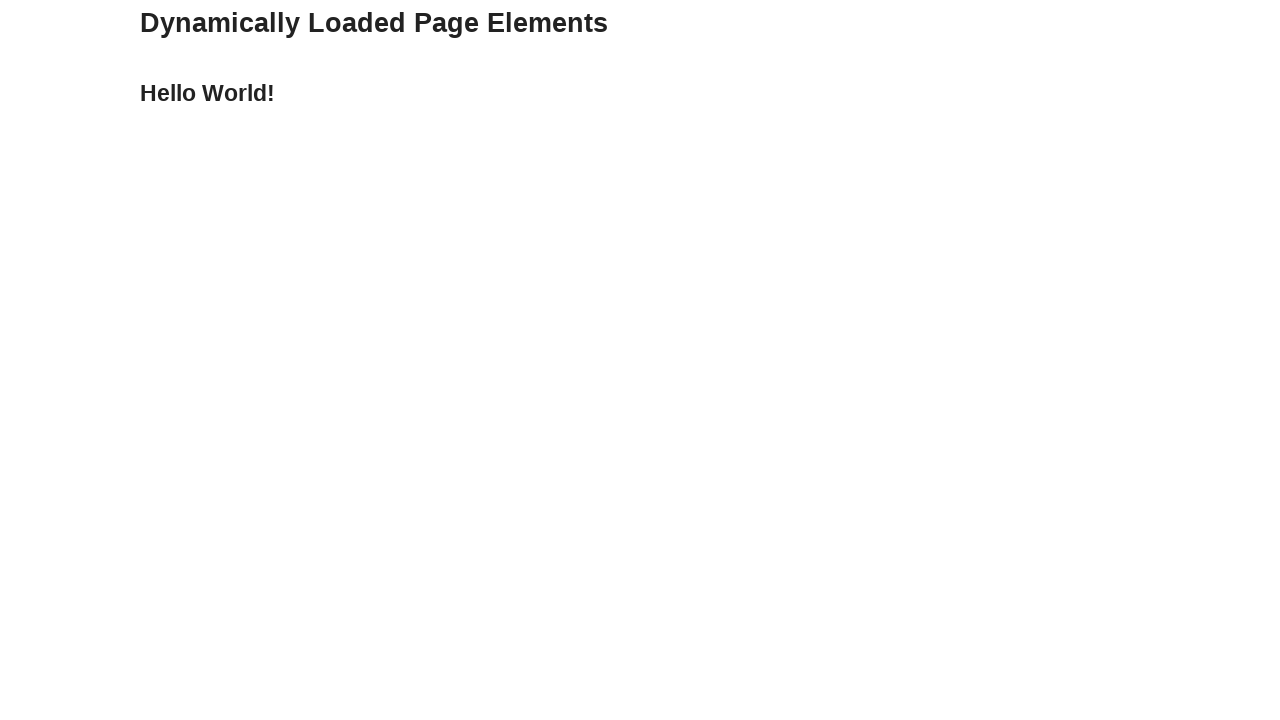